Tests that a button's color changes after 5 seconds by comparing CSS property values before and after waiting

Starting URL: https://demoqa.com/dynamic-properties

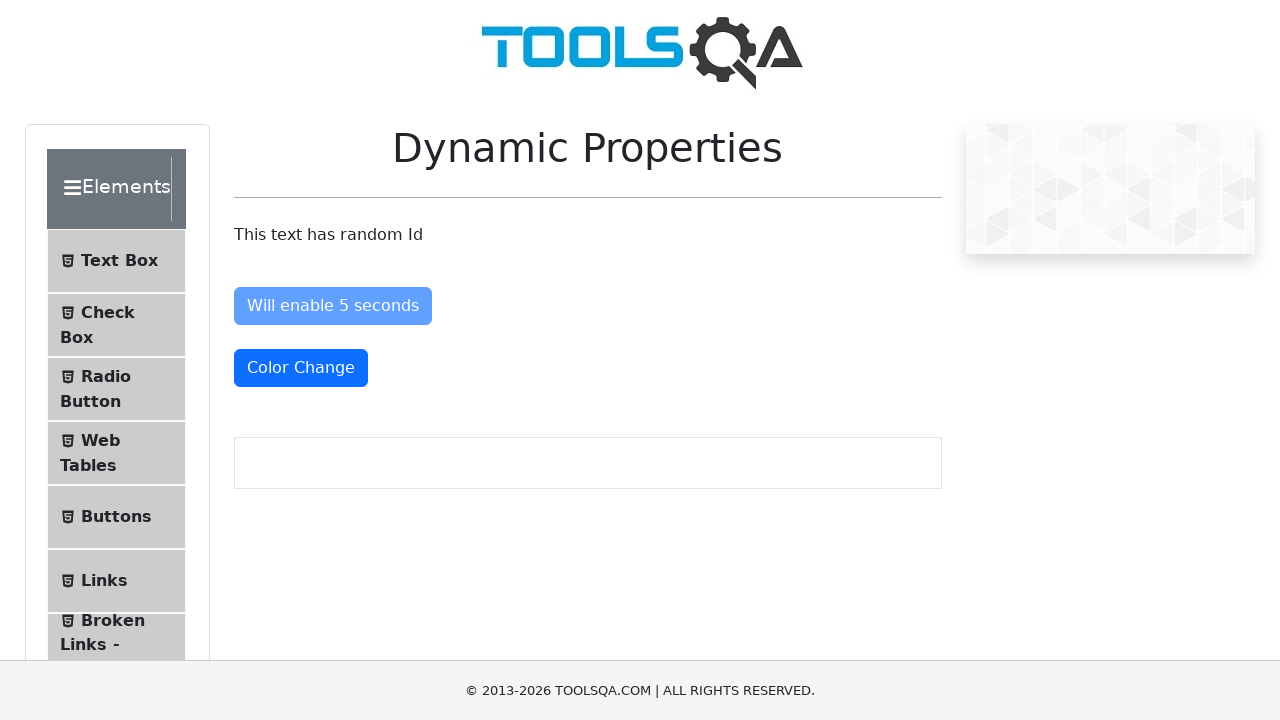

Retrieved button color before waiting (initial state)
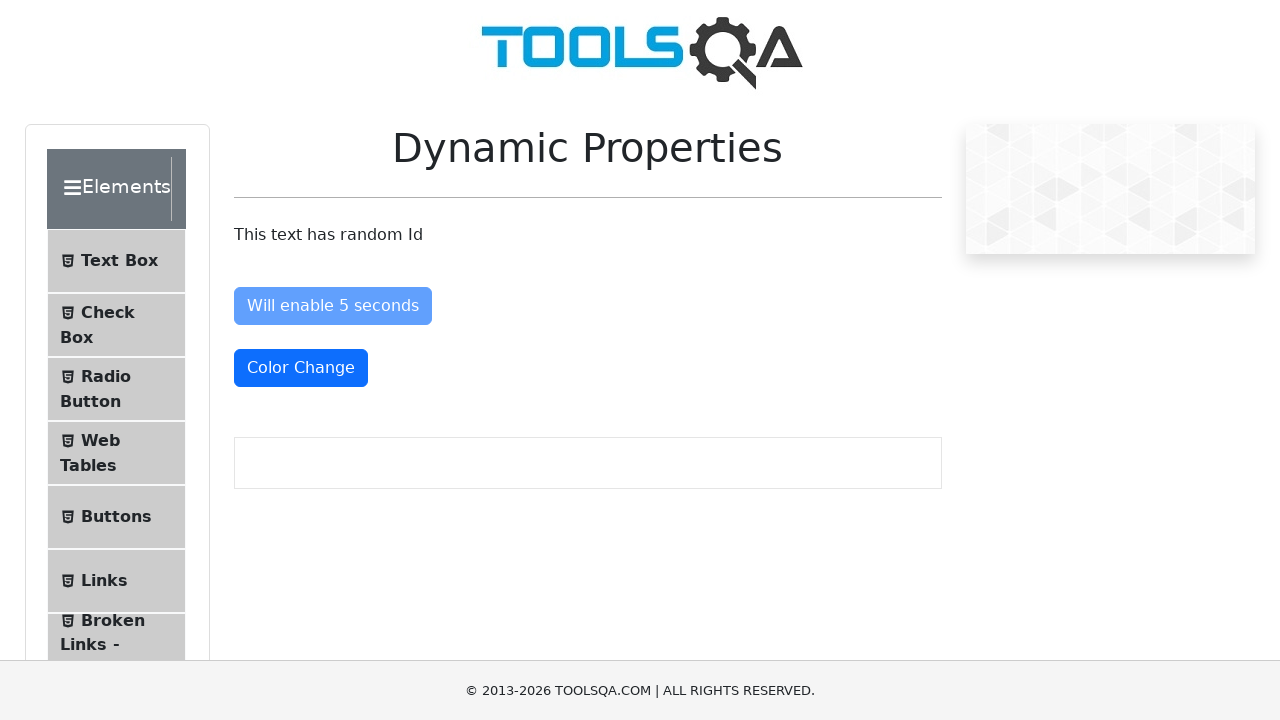

Waited 6 seconds for button color change
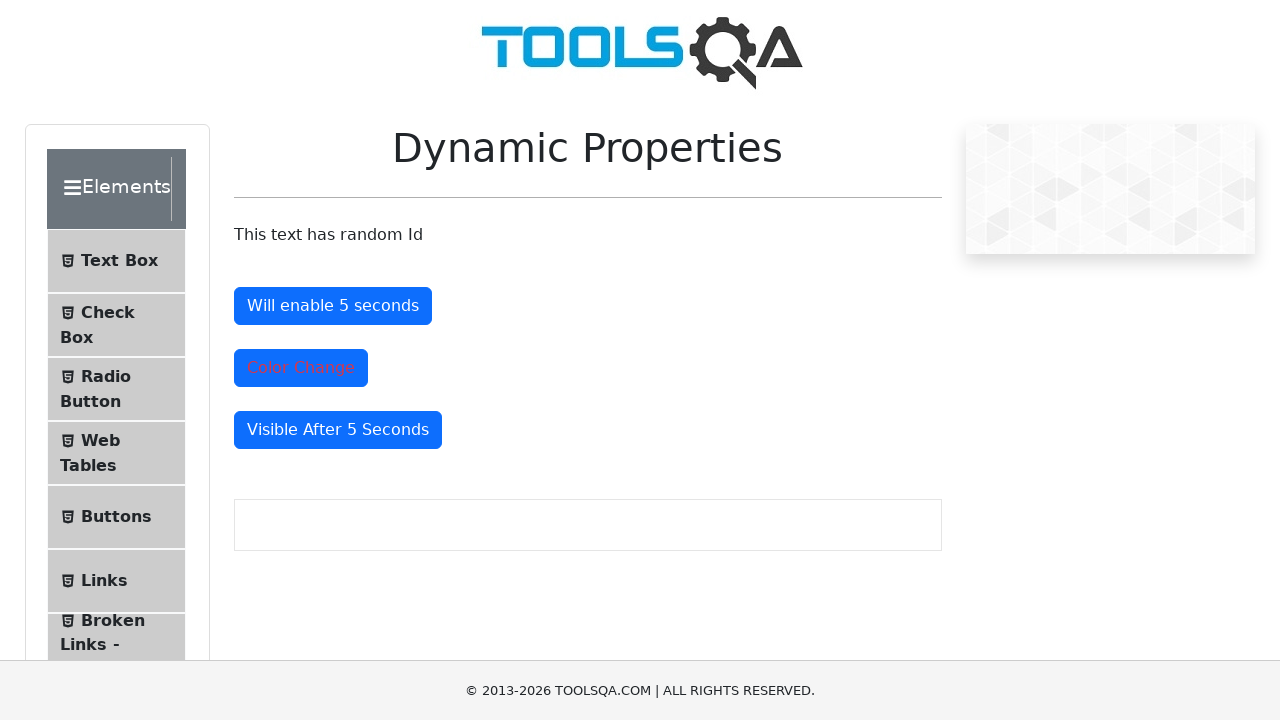

Retrieved button color after waiting (final state)
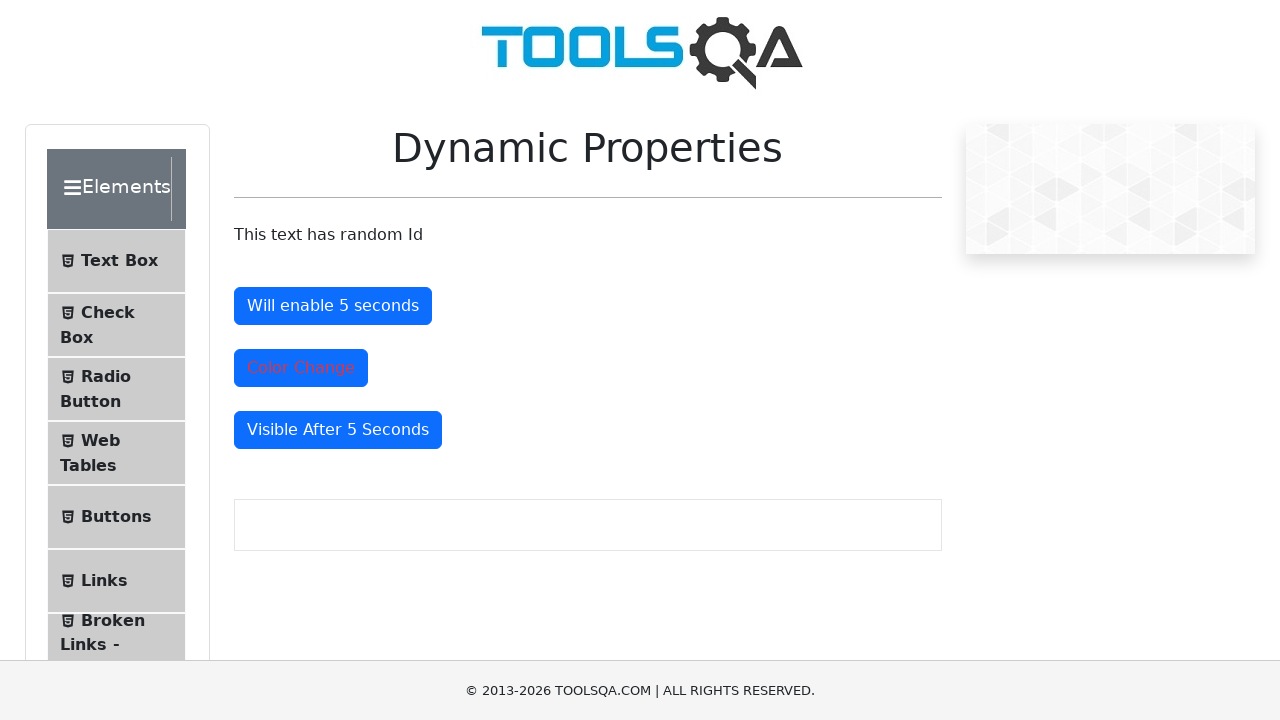

Verified that button color changed from initial state
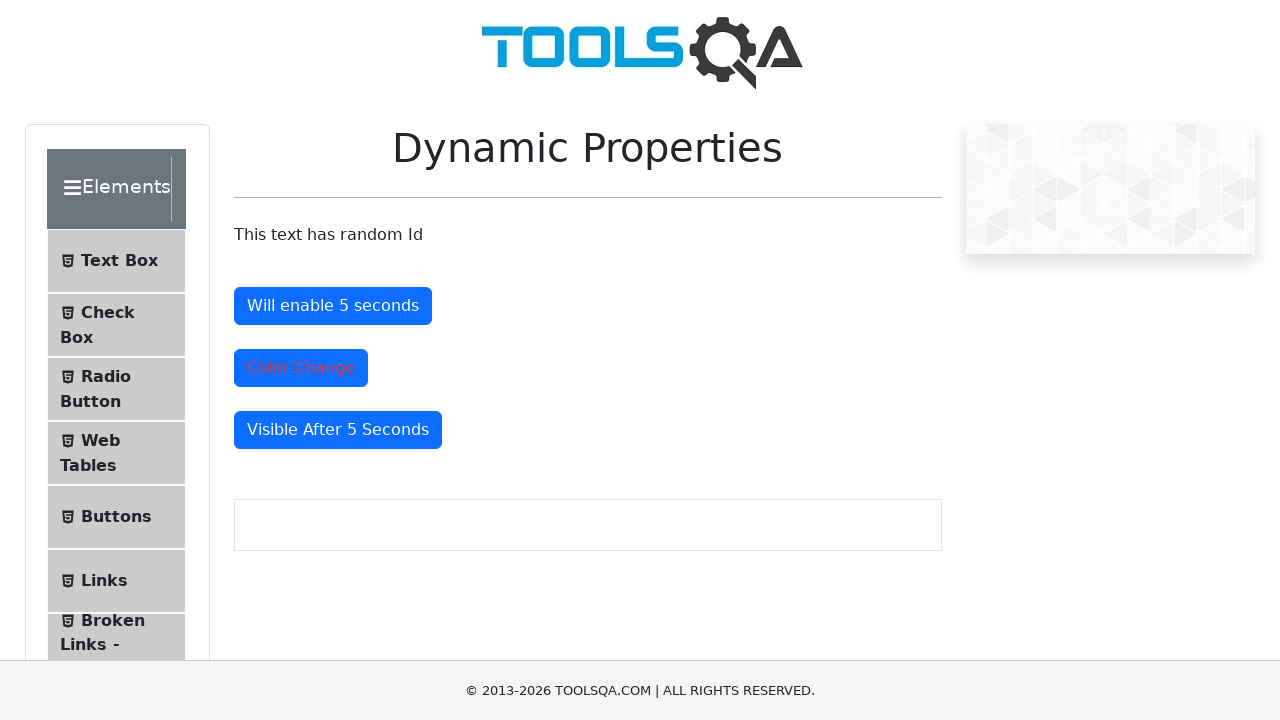

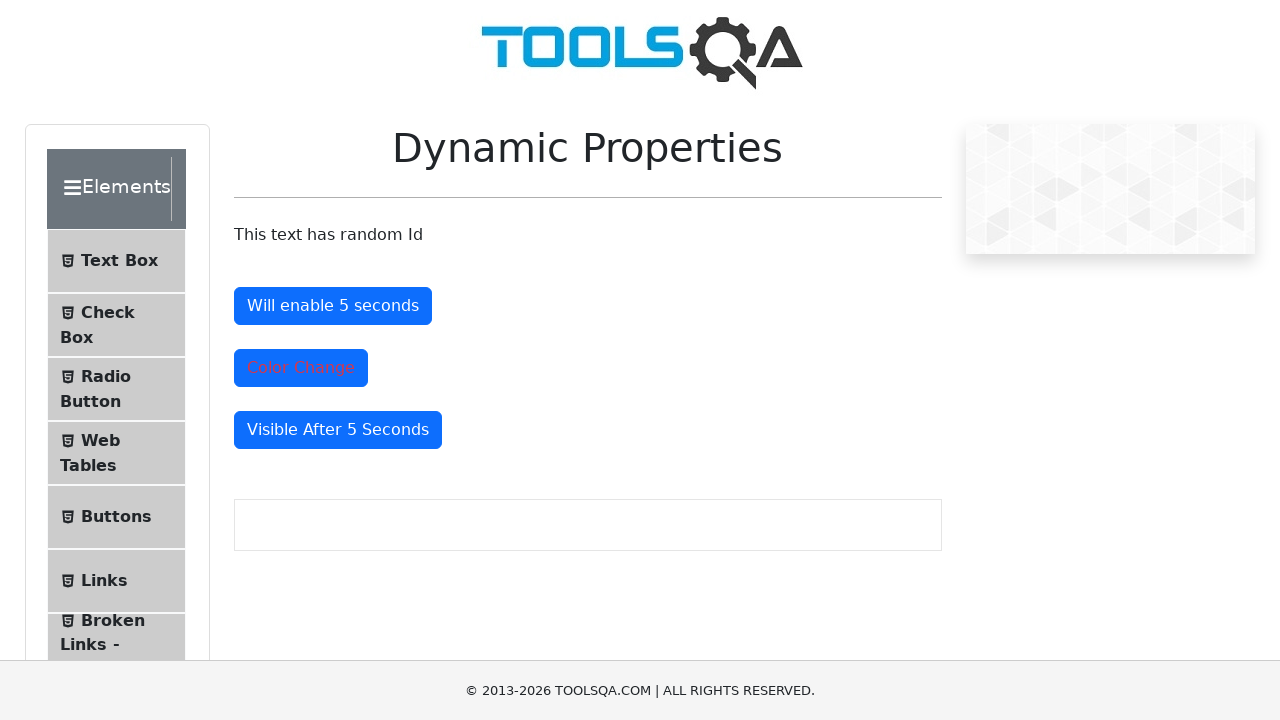